Tests iframe interaction by switching to the first iframe on the page and filling a text input field with a test value

Starting URL: https://demo.automationtesting.in/Frames.html

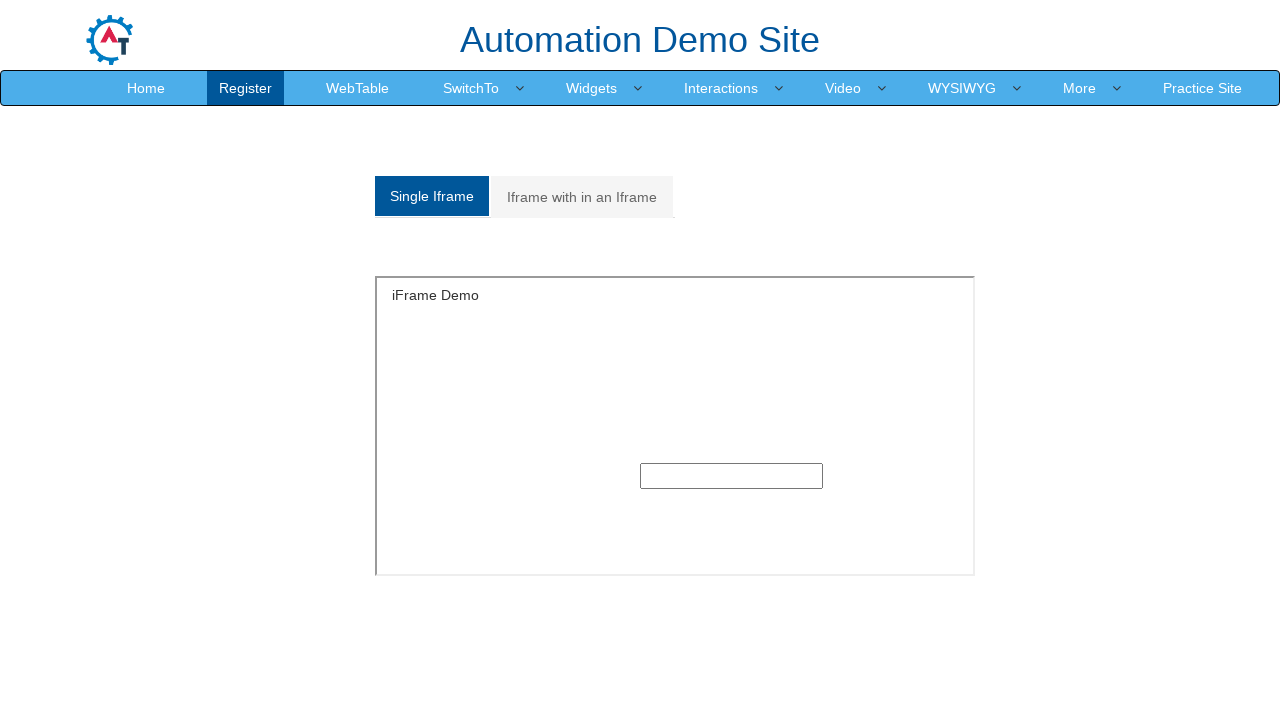

Located and switched to the first iframe on the page
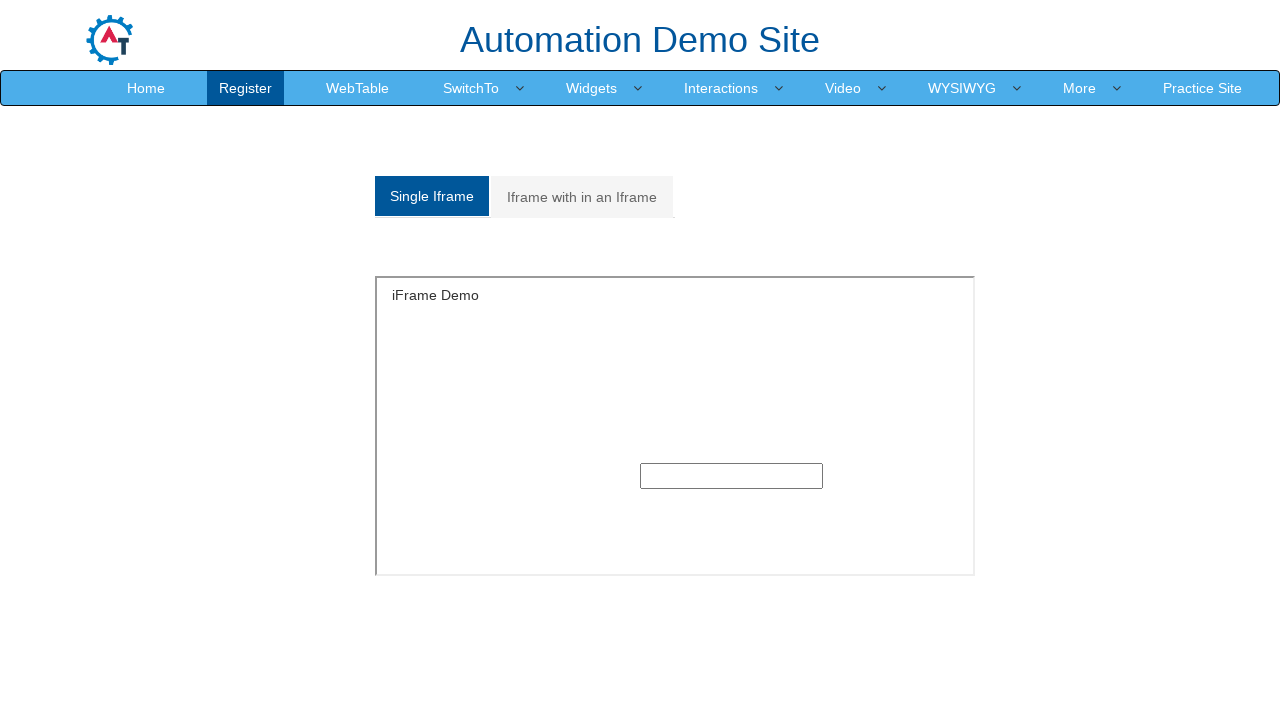

Filled text input field inside iframe with 'helloooooo' on iframe >> nth=0 >> internal:control=enter-frame >> input[type='text']
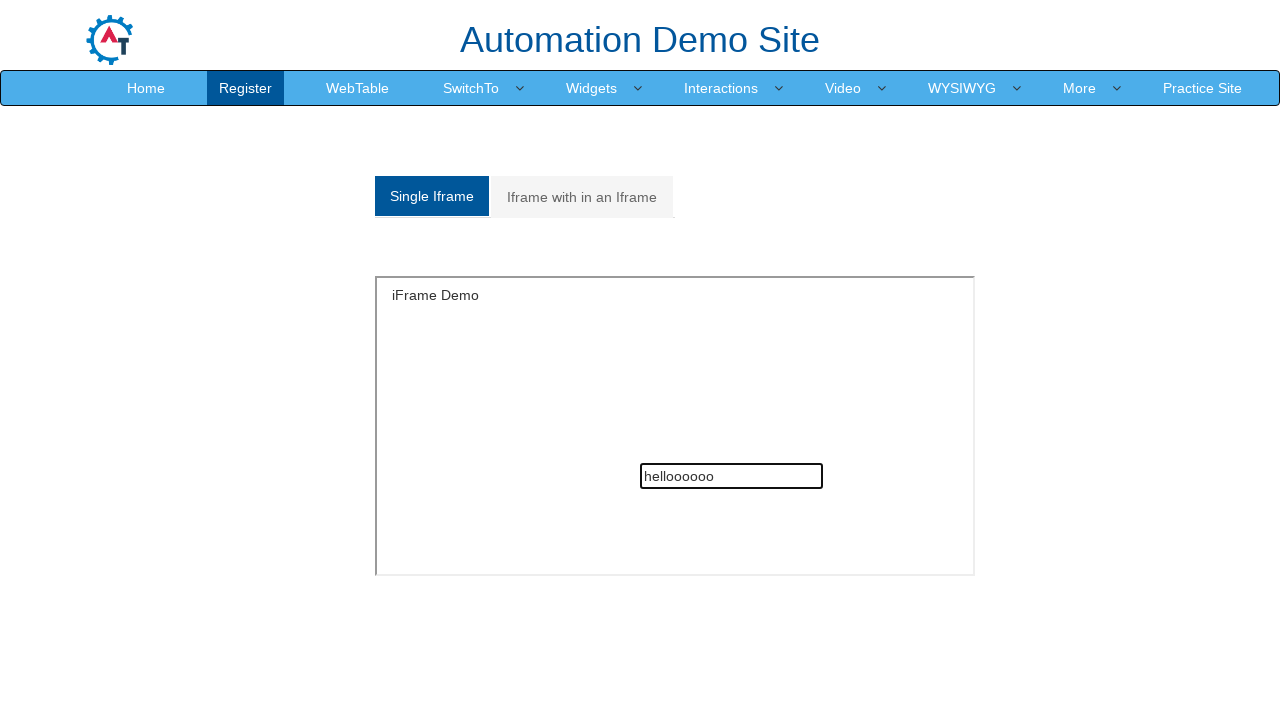

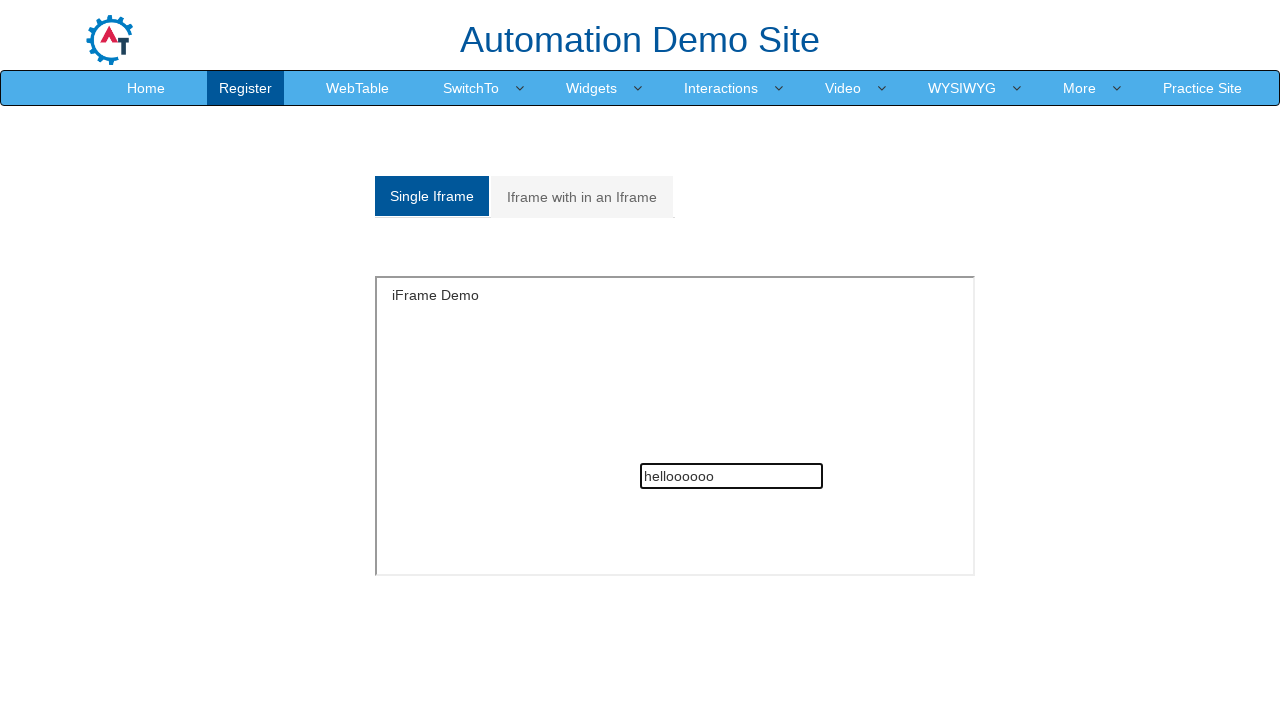